Waits for a price to reach $100, then books it and solves a mathematical problem by calculating the logarithm of a trigonometric expression and submitting the answer

Starting URL: http://suninjuly.github.io/explicit_wait2.html

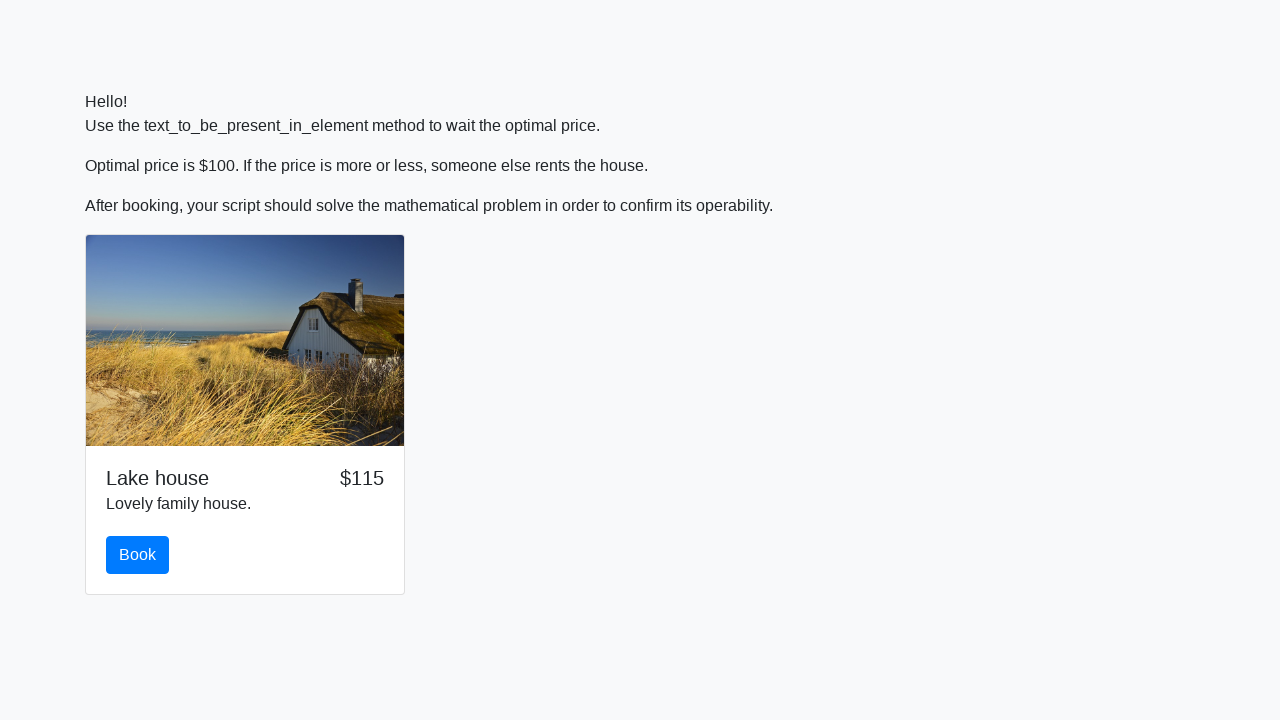

Waited for price to reach $100
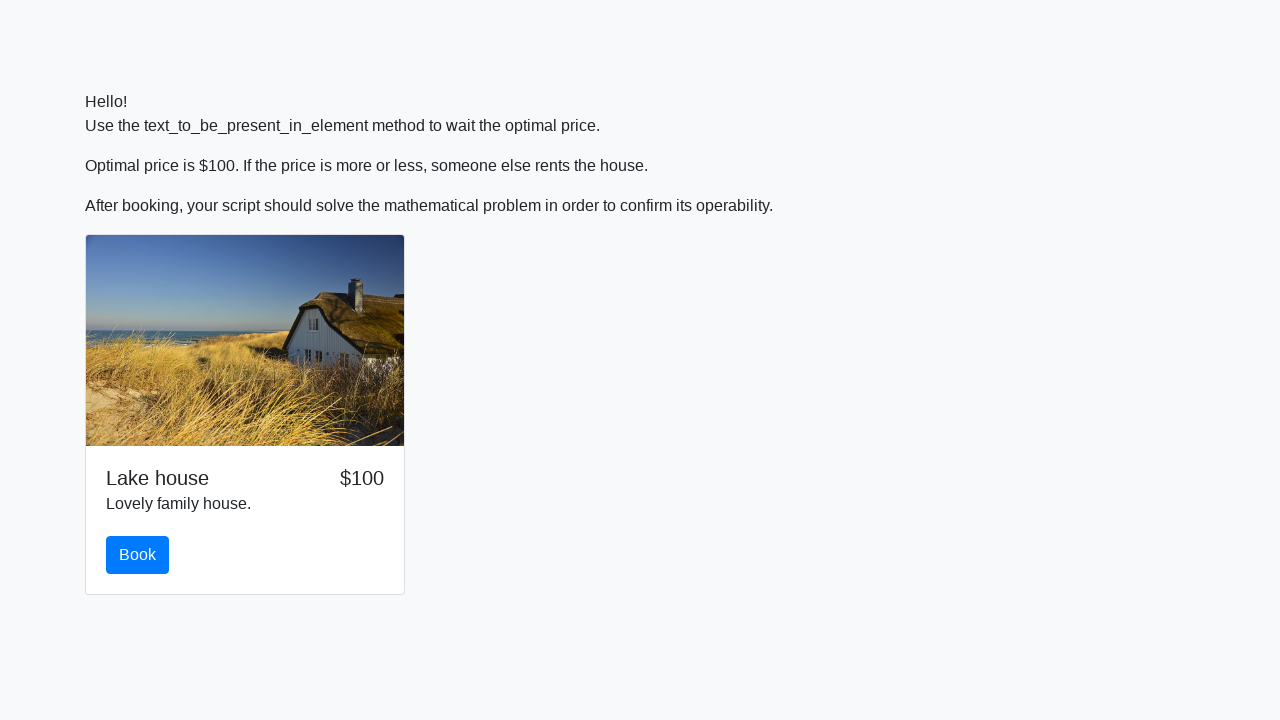

Clicked the book button at (138, 555) on #book
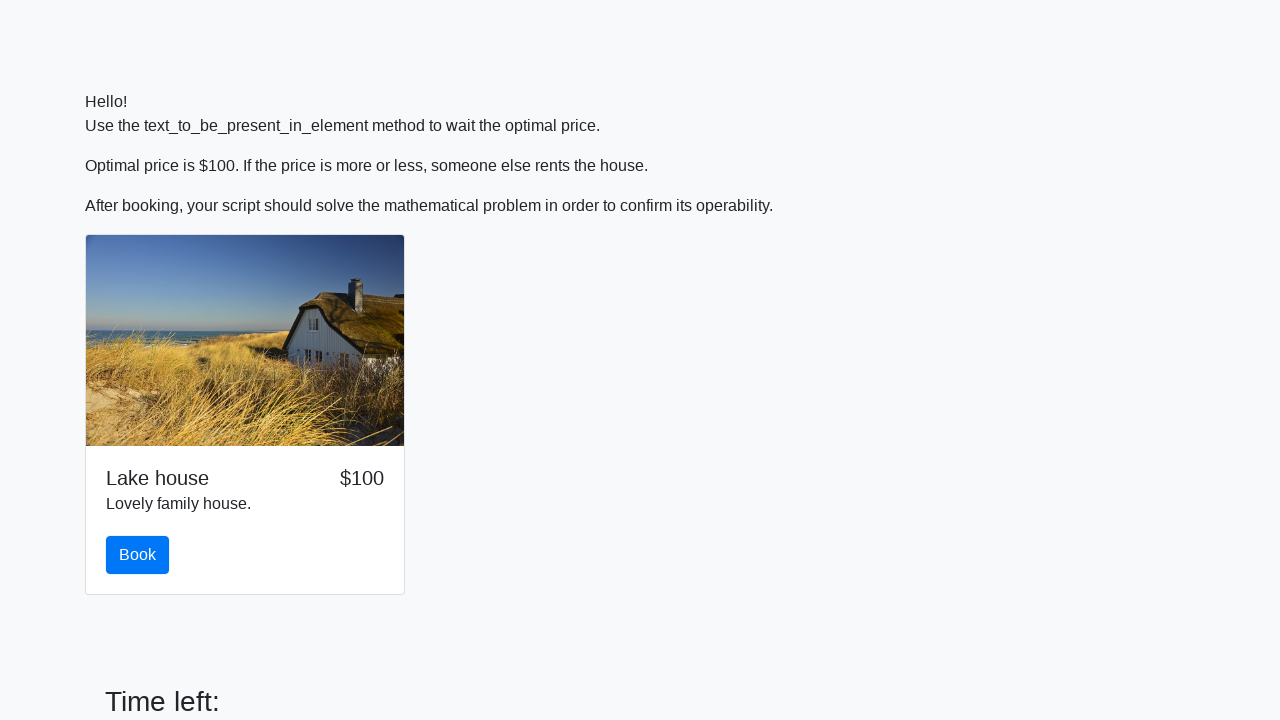

Retrieved value for calculation: 834
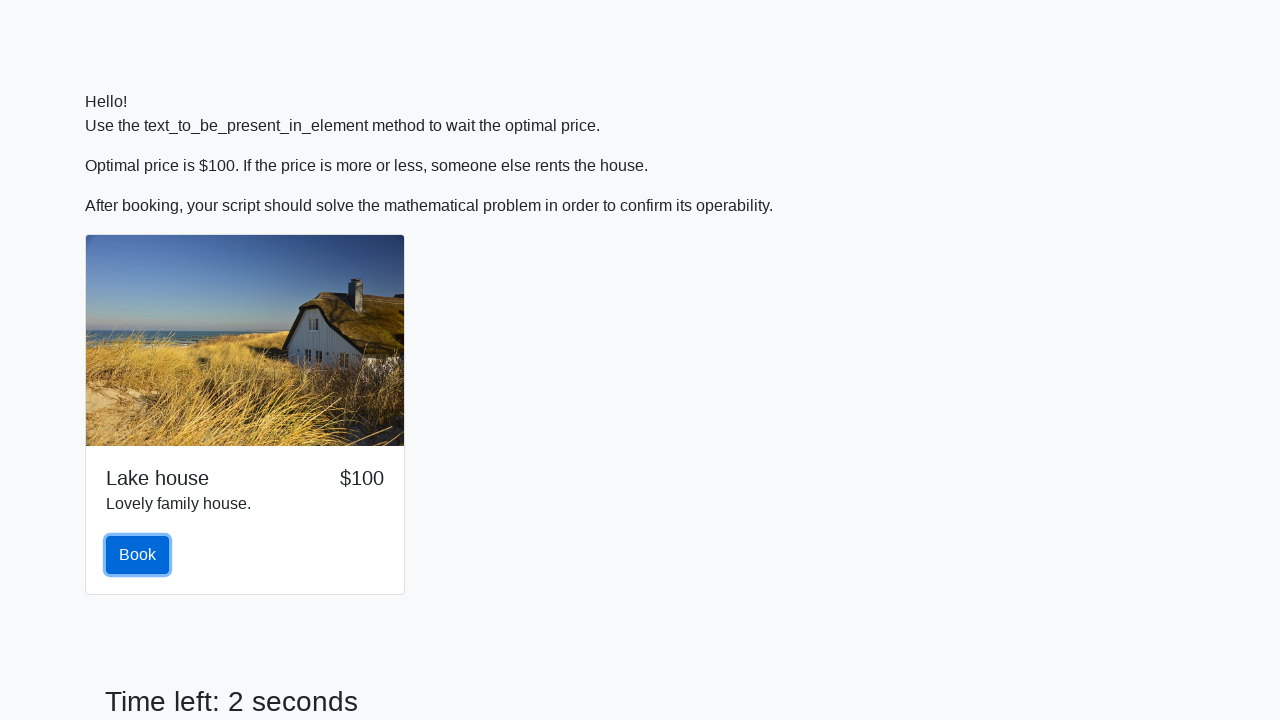

Calculated logarithm of trigonometric expression: 2.4805899245586263
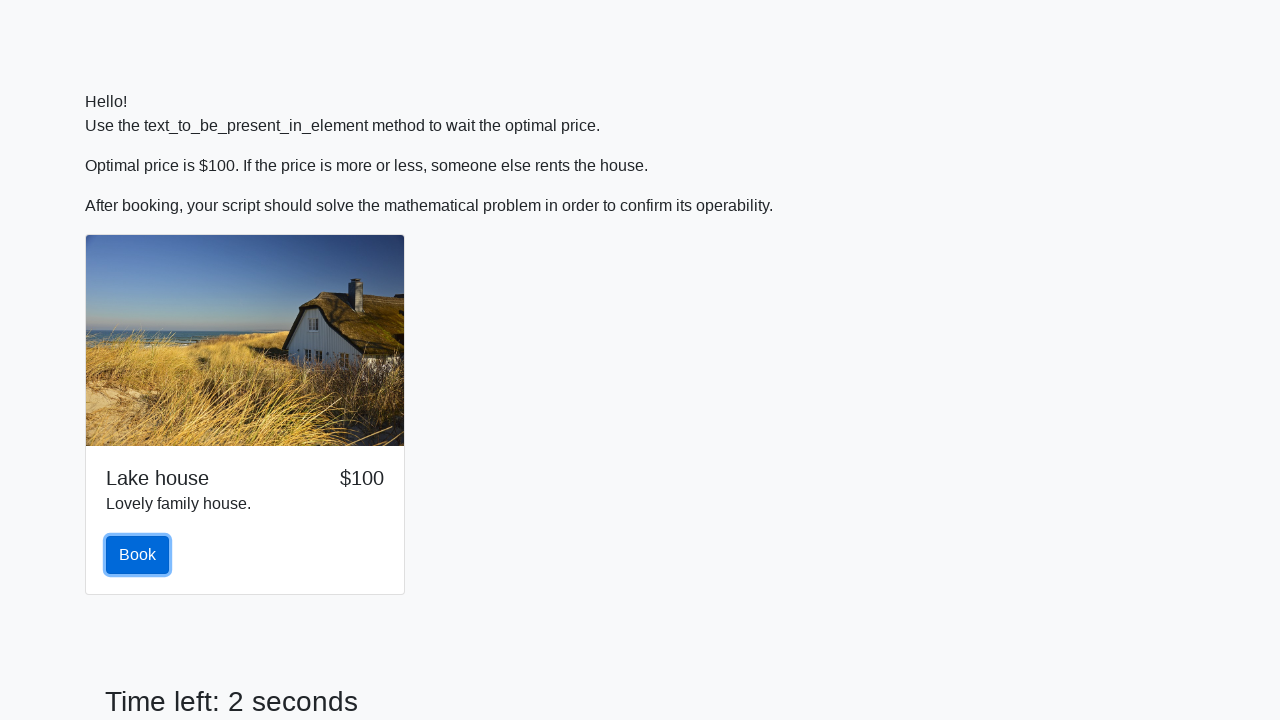

Filled answer field with calculated value: 2.4805899245586263 on #answer
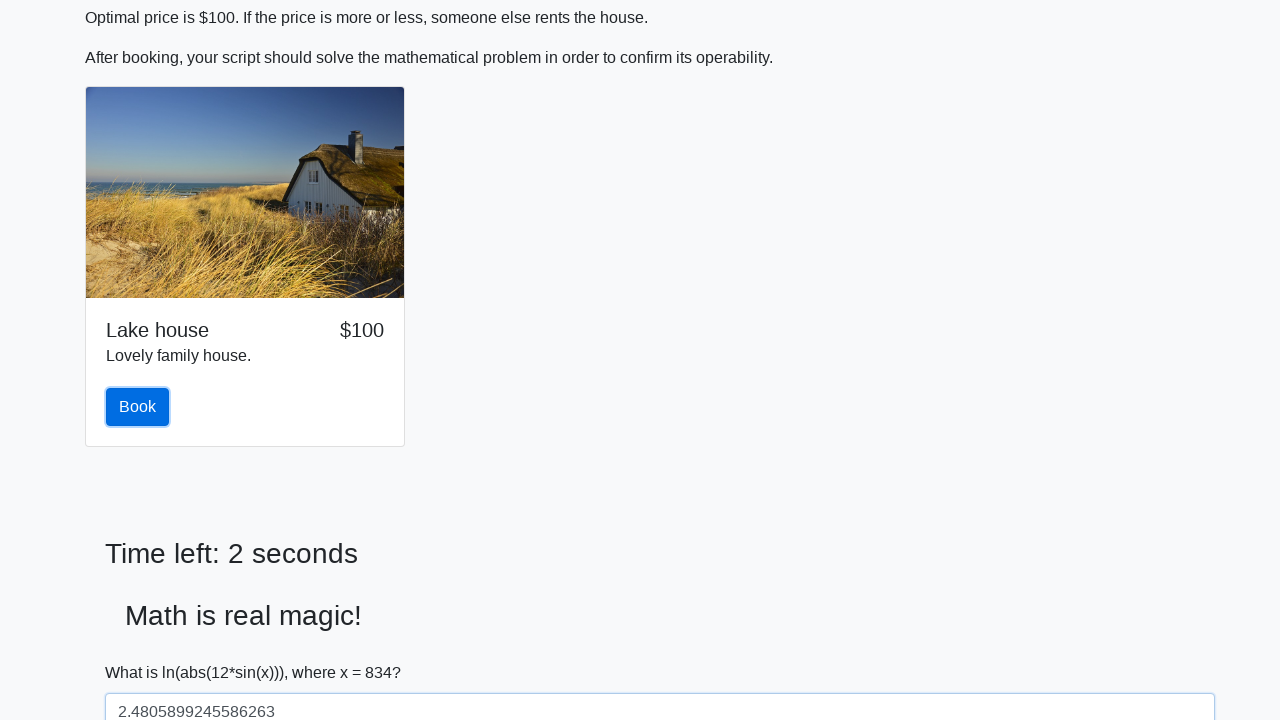

Clicked Submit button to submit the form at (143, 651) on button:text("Submit")
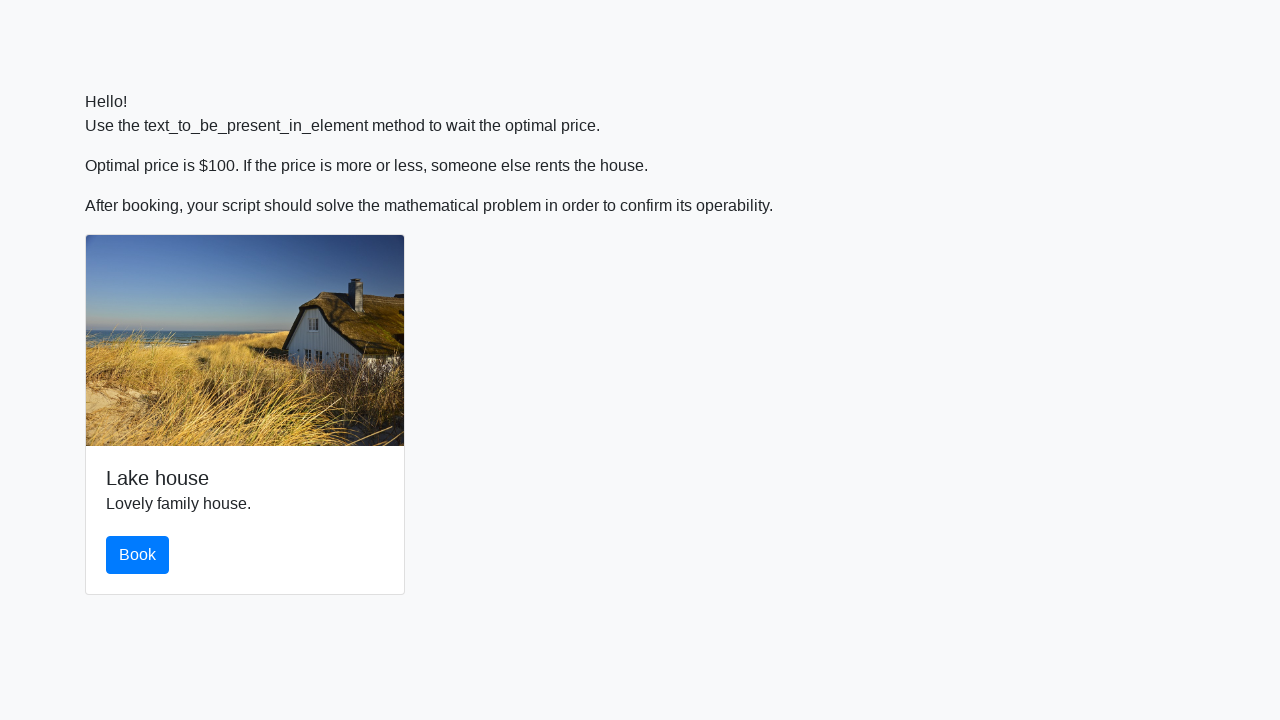

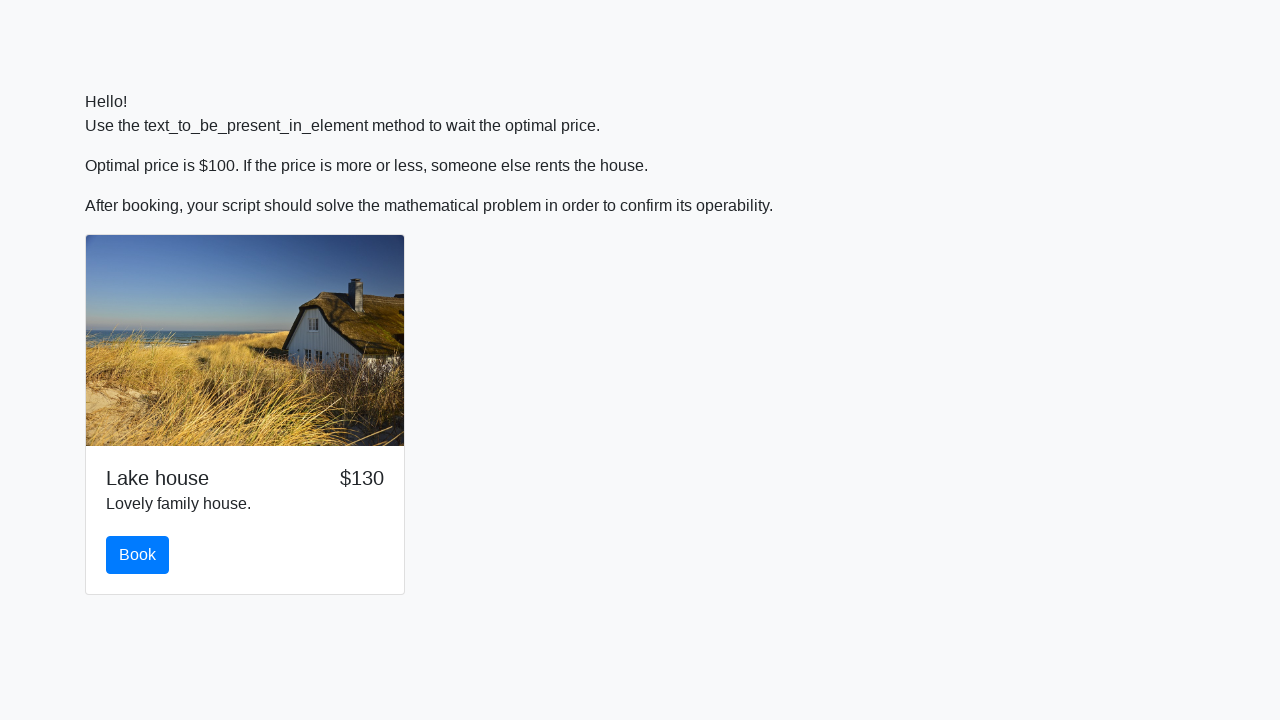